Tests the Instagram social media link in the footer by scrolling down and clicking the Instagram icon

Starting URL: https://kyliecosmetics.com/en-in

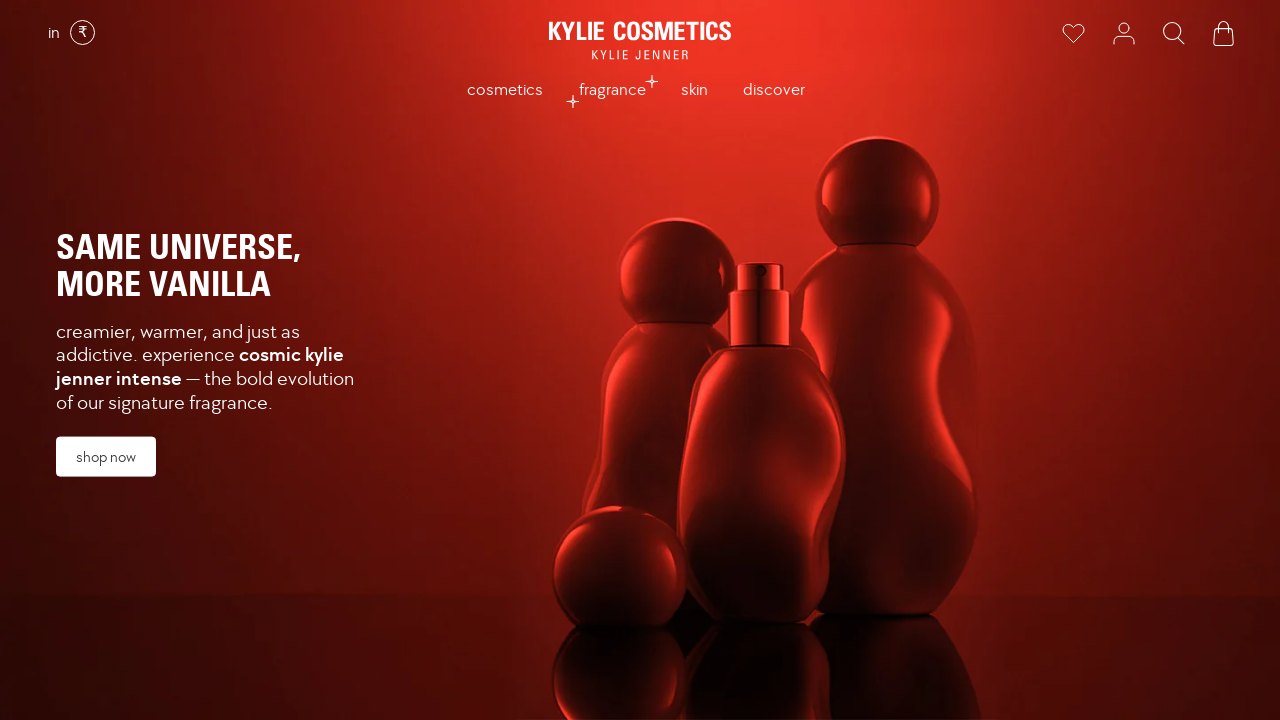

Scrolled down to bottom of page to reveal social media links
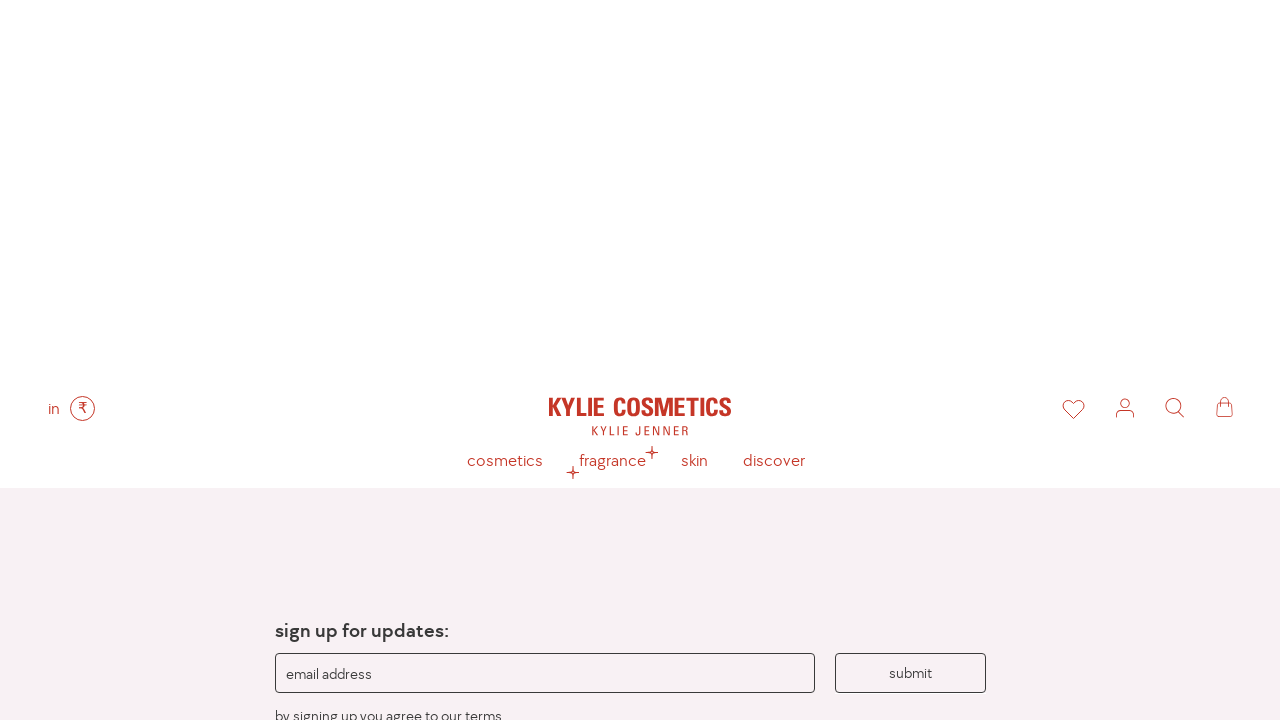

Instagram social icon loaded and visible
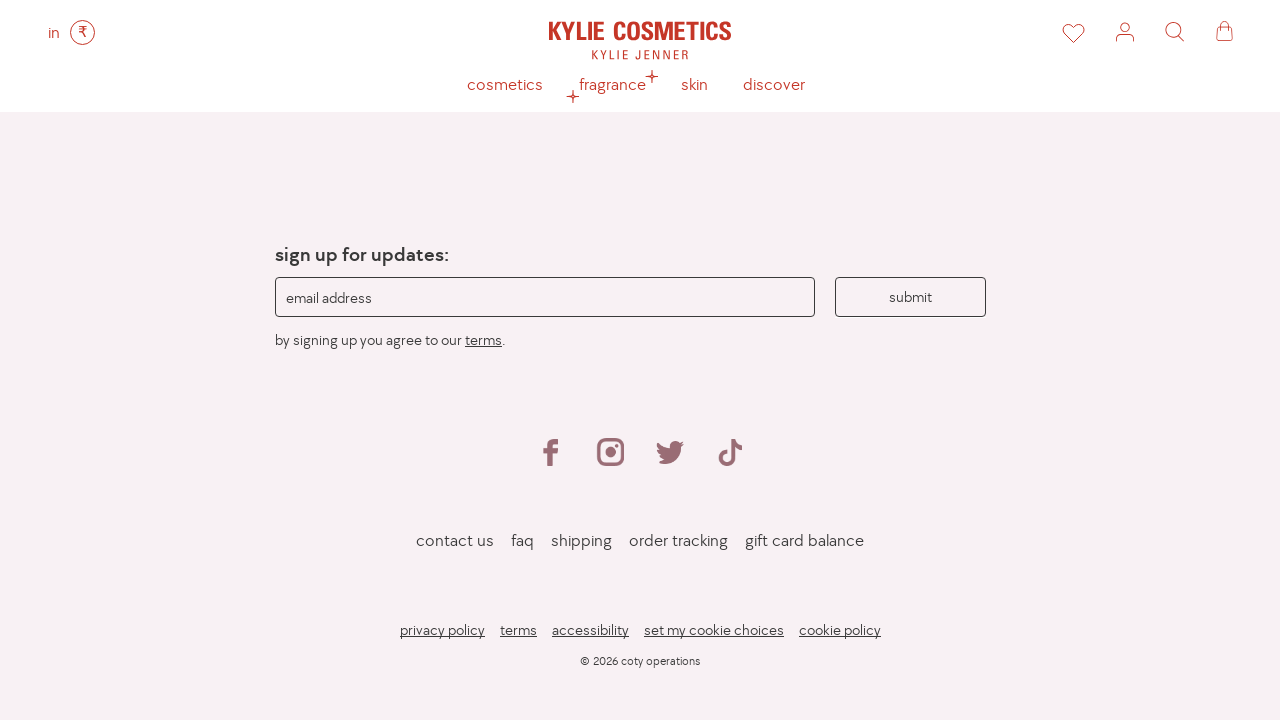

Clicked Instagram icon in footer at (610, 452) on .social-icon:nth-child(2) img
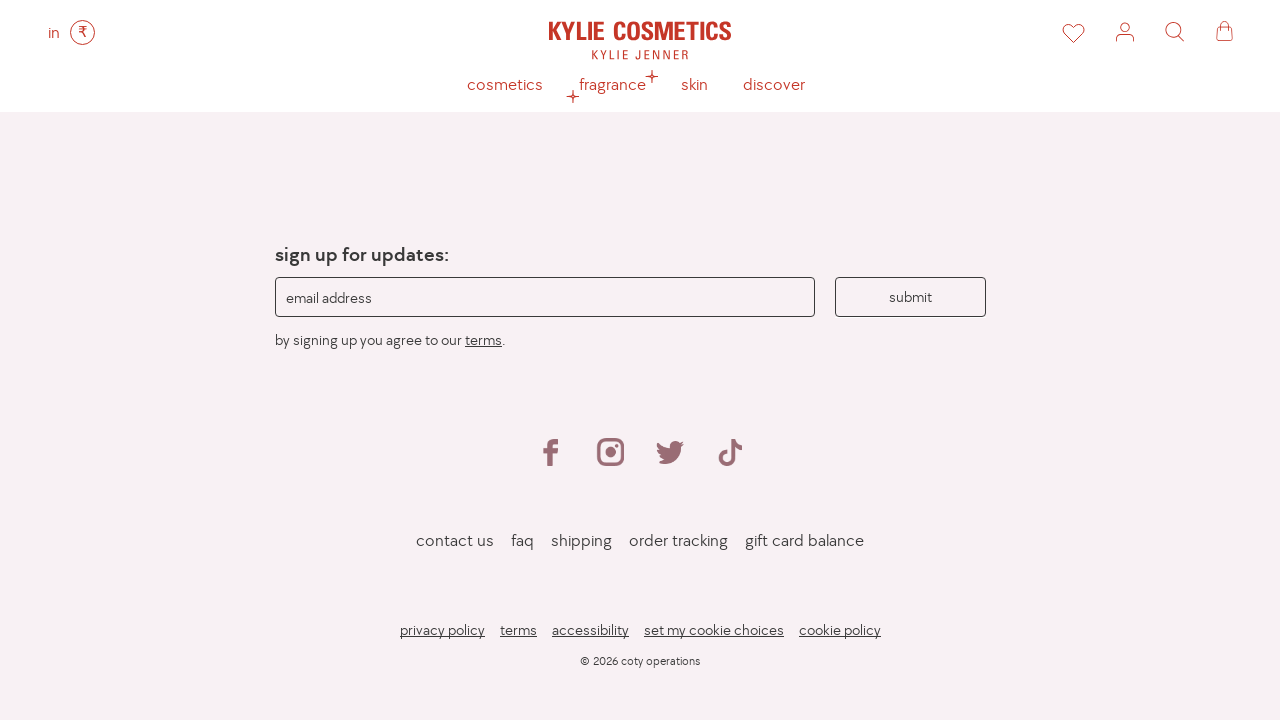

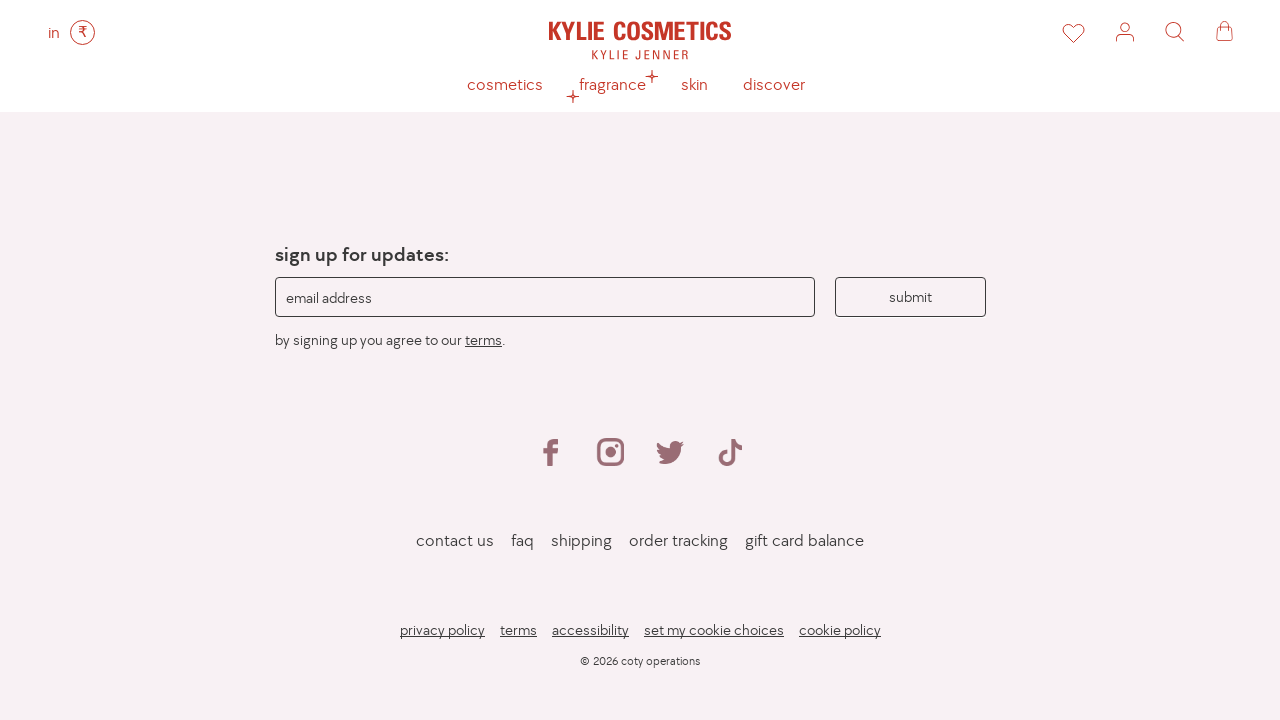